Tests a jQuery combo tree multi-selection dropdown by clicking to open it, then iterating through dropdown items and clicking each one until reaching "choice 6".

Starting URL: https://www.jqueryscript.net/demo/Drop-Down-Combo-Tree/

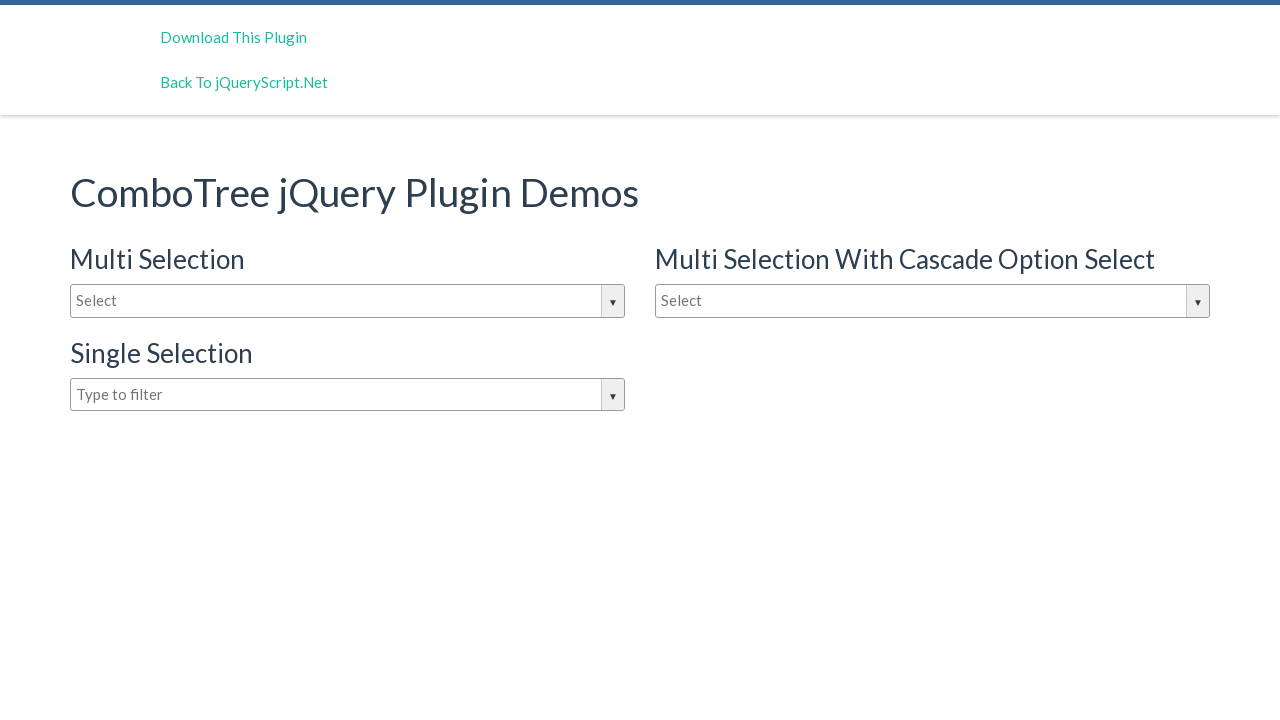

Clicked on the multi-selection dropdown input to open it at (348, 301) on input#justAnInputBox
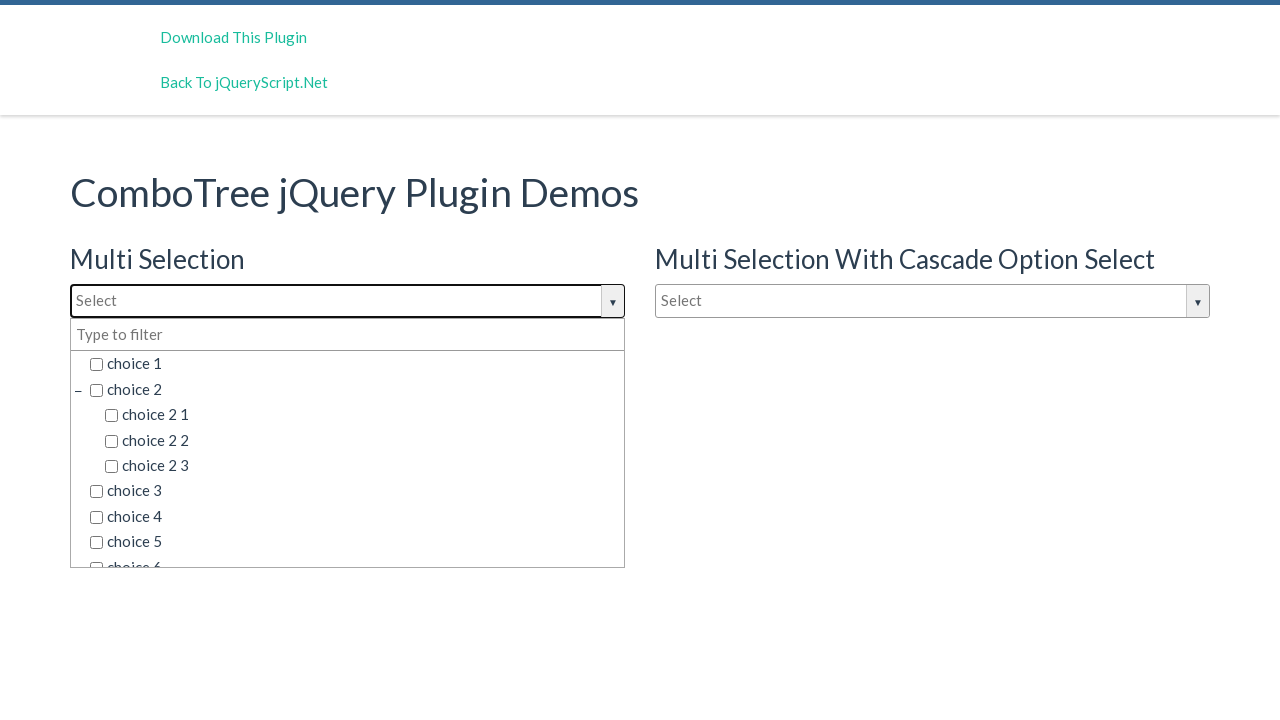

Dropdown items loaded and are visible
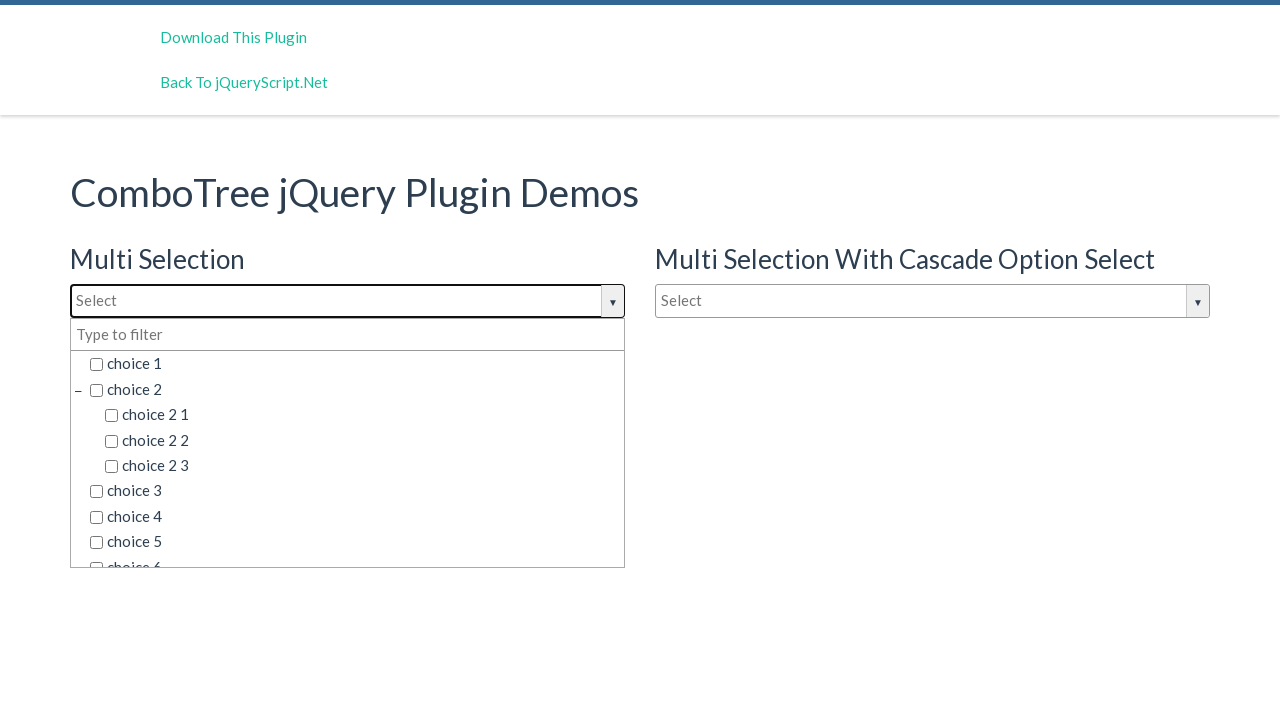

Retrieved all dropdown item elements
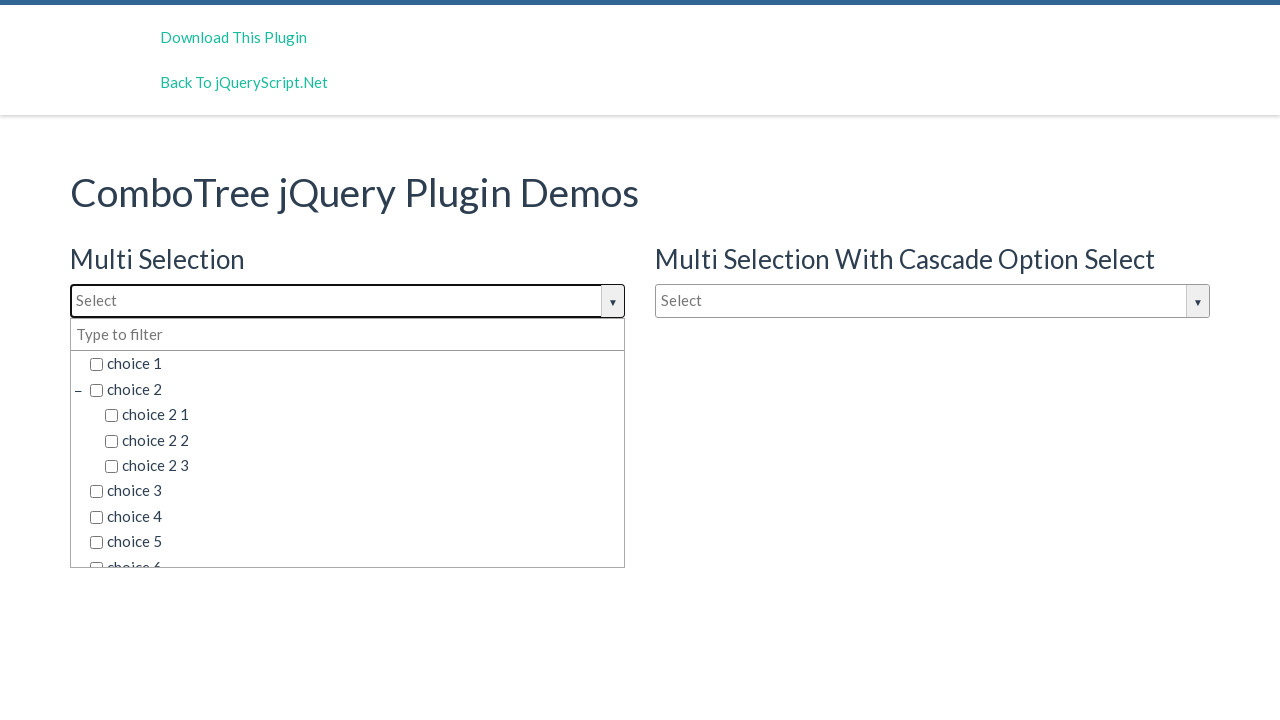

Clicked dropdown item: choice 1 at (355, 364) on span.comboTreeItemTitle >> nth=0
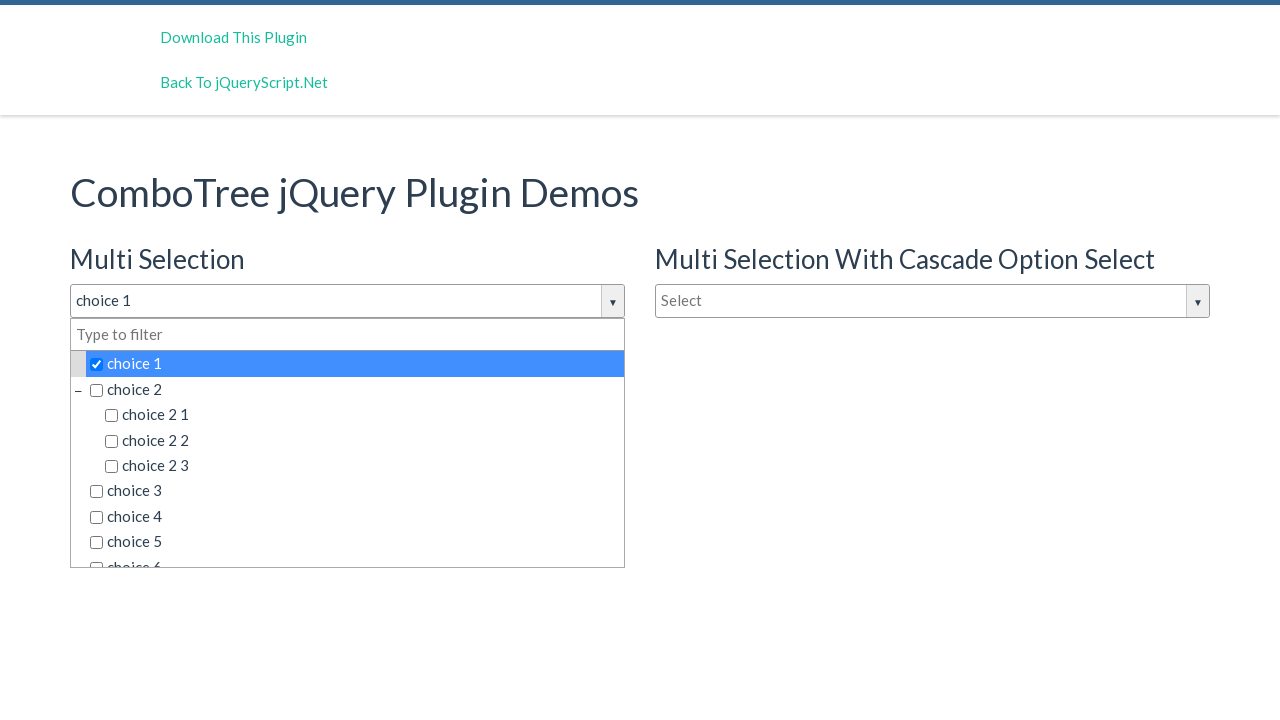

Clicked dropdown item: choice 2 at (355, 389) on span.comboTreeItemTitle >> nth=1
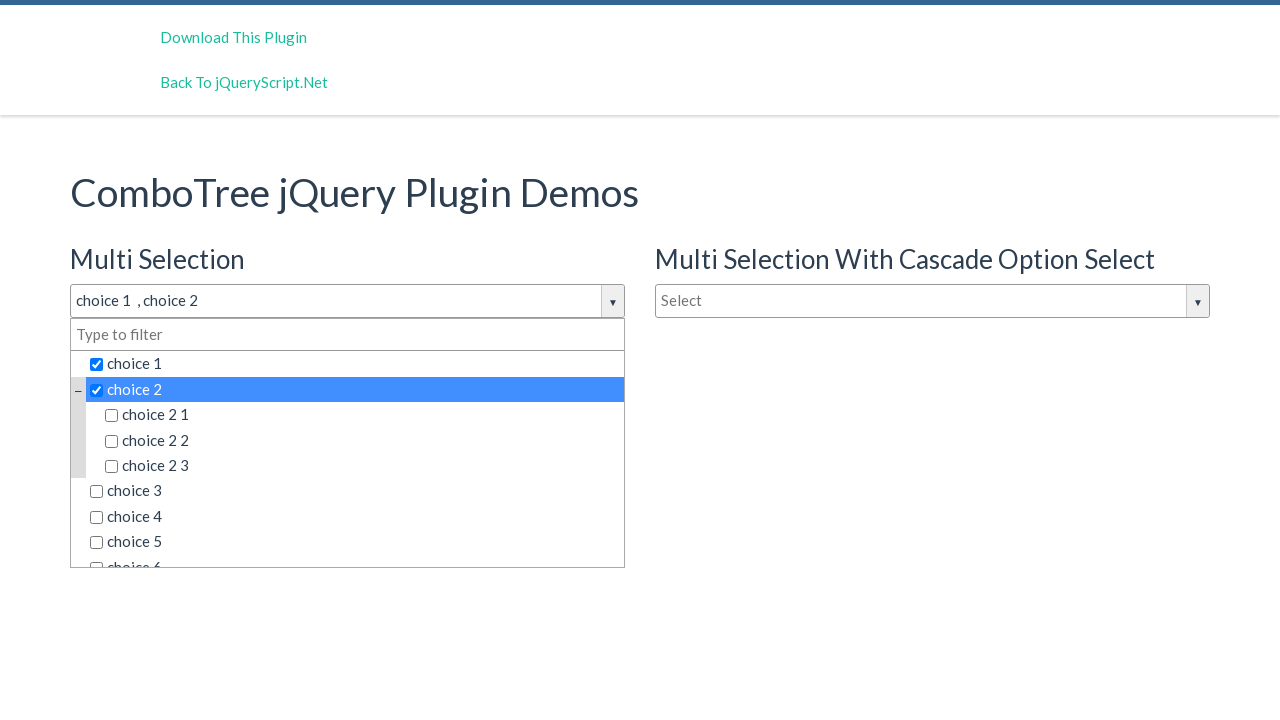

Clicked dropdown item: choice 2 1 at (362, 415) on span.comboTreeItemTitle >> nth=2
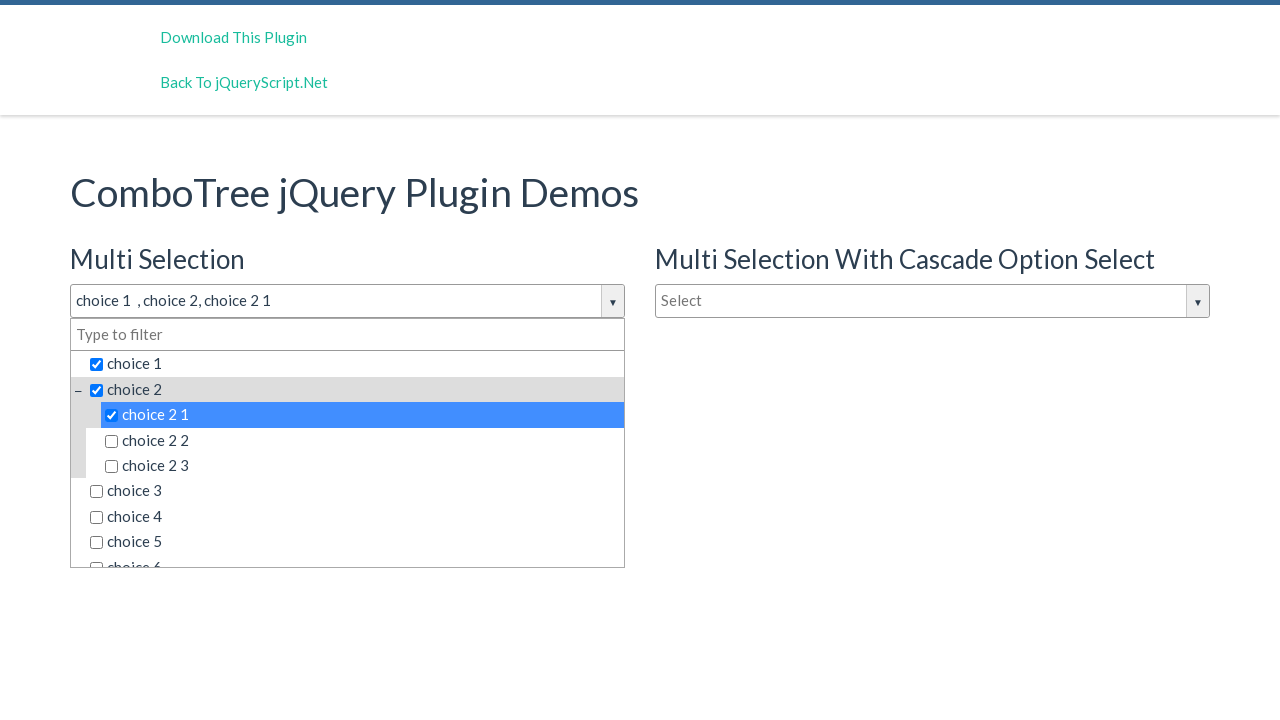

Clicked dropdown item: choice 2 2 at (362, 440) on span.comboTreeItemTitle >> nth=3
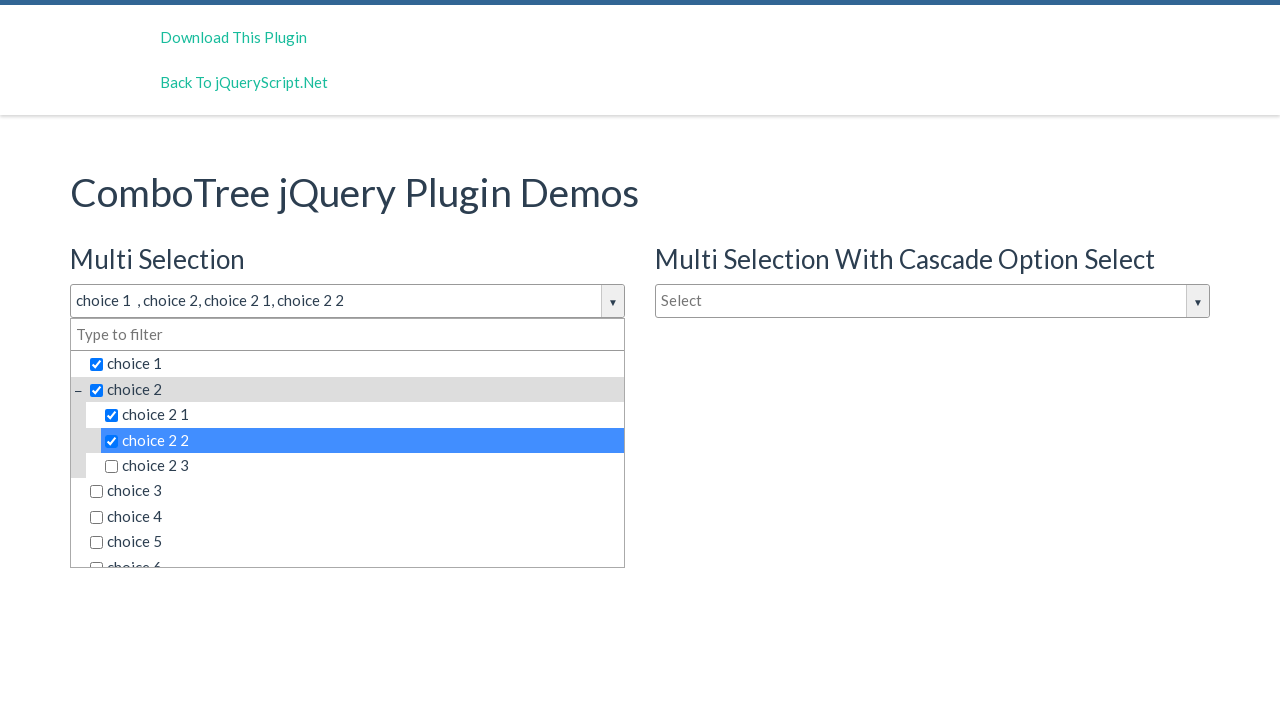

Clicked dropdown item: choice 2 3 at (362, 466) on span.comboTreeItemTitle >> nth=4
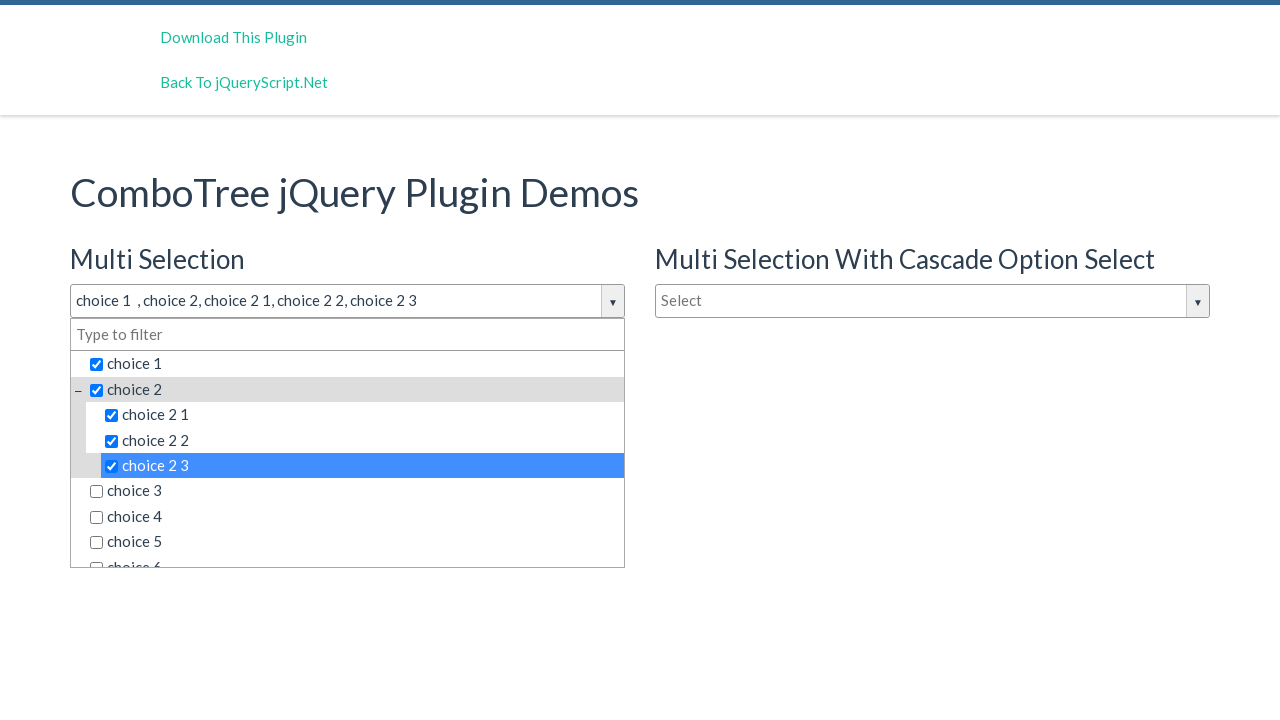

Clicked dropdown item: choice 3 at (355, 491) on span.comboTreeItemTitle >> nth=5
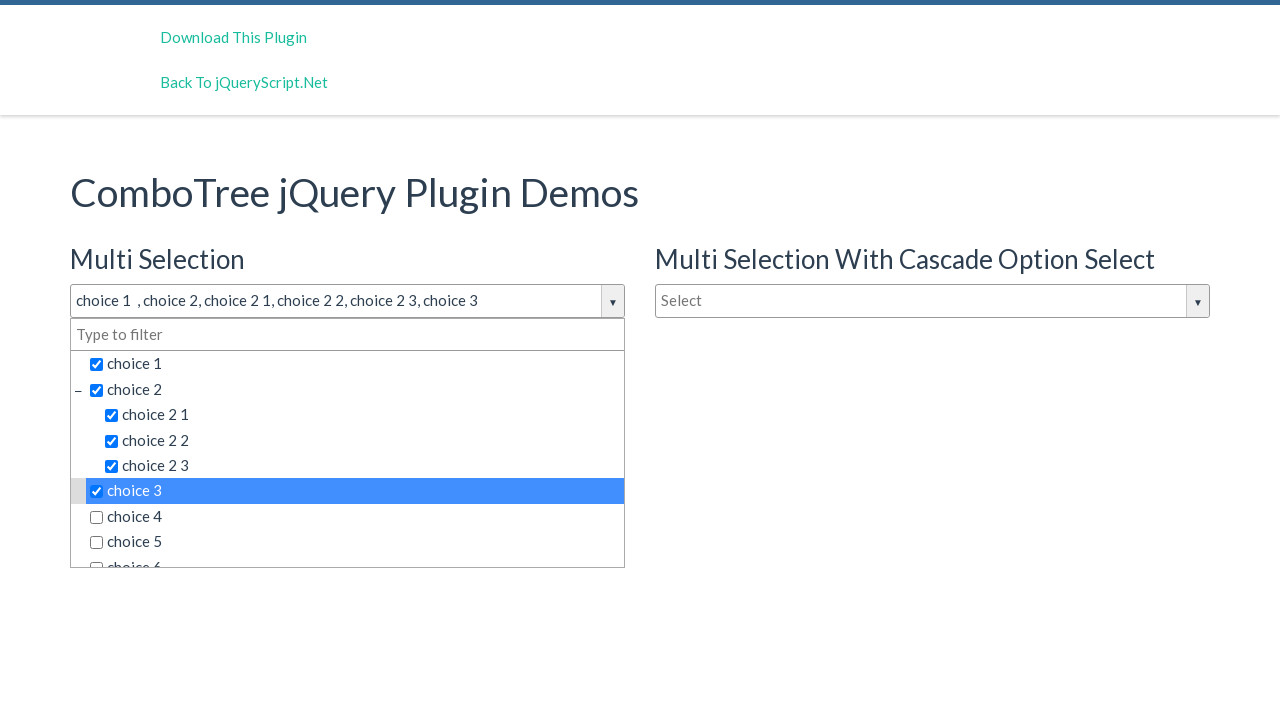

Clicked dropdown item: choice 4 at (355, 517) on span.comboTreeItemTitle >> nth=6
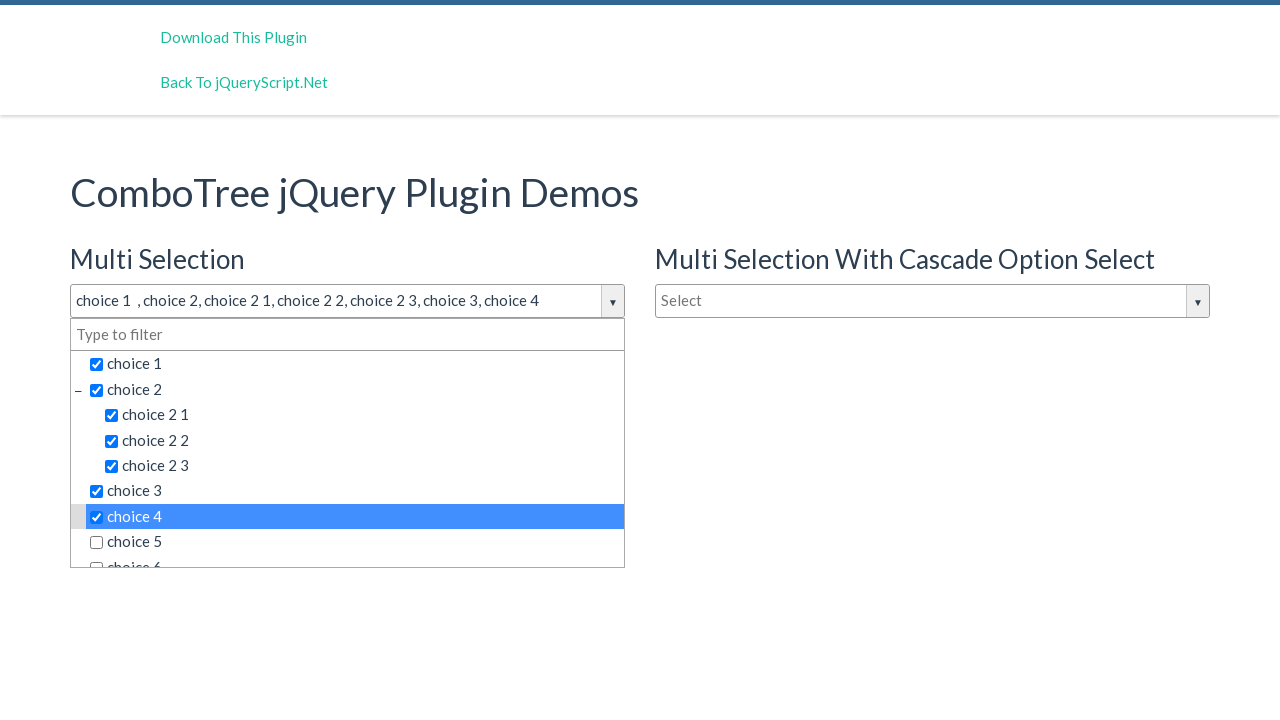

Clicked dropdown item: choice 5 at (355, 542) on span.comboTreeItemTitle >> nth=7
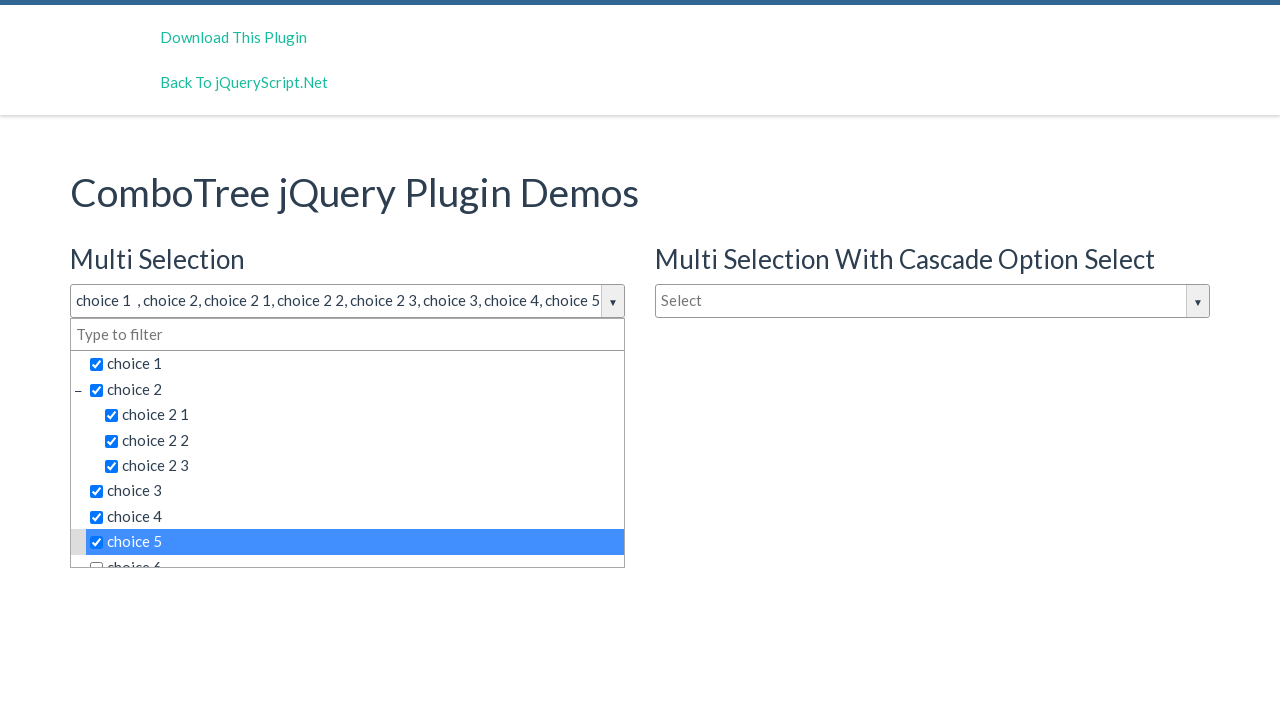

Clicked dropdown item: choice 6 at (355, 554) on span.comboTreeItemTitle >> nth=8
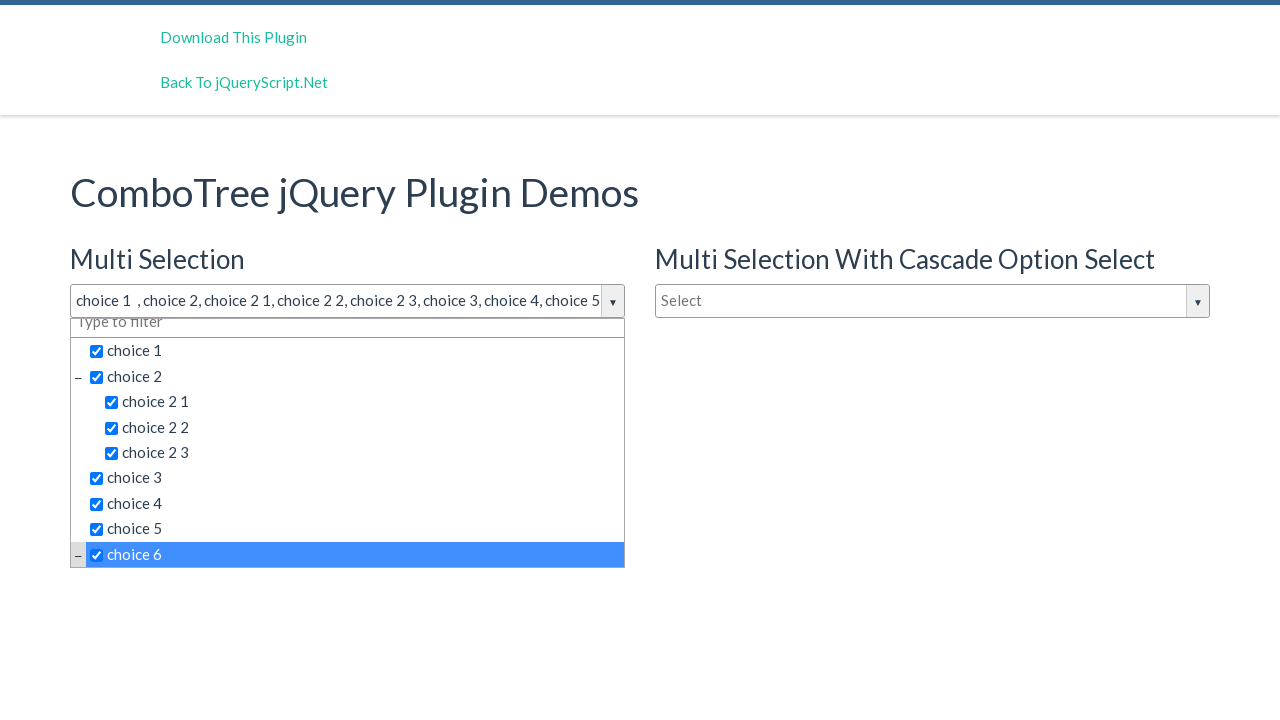

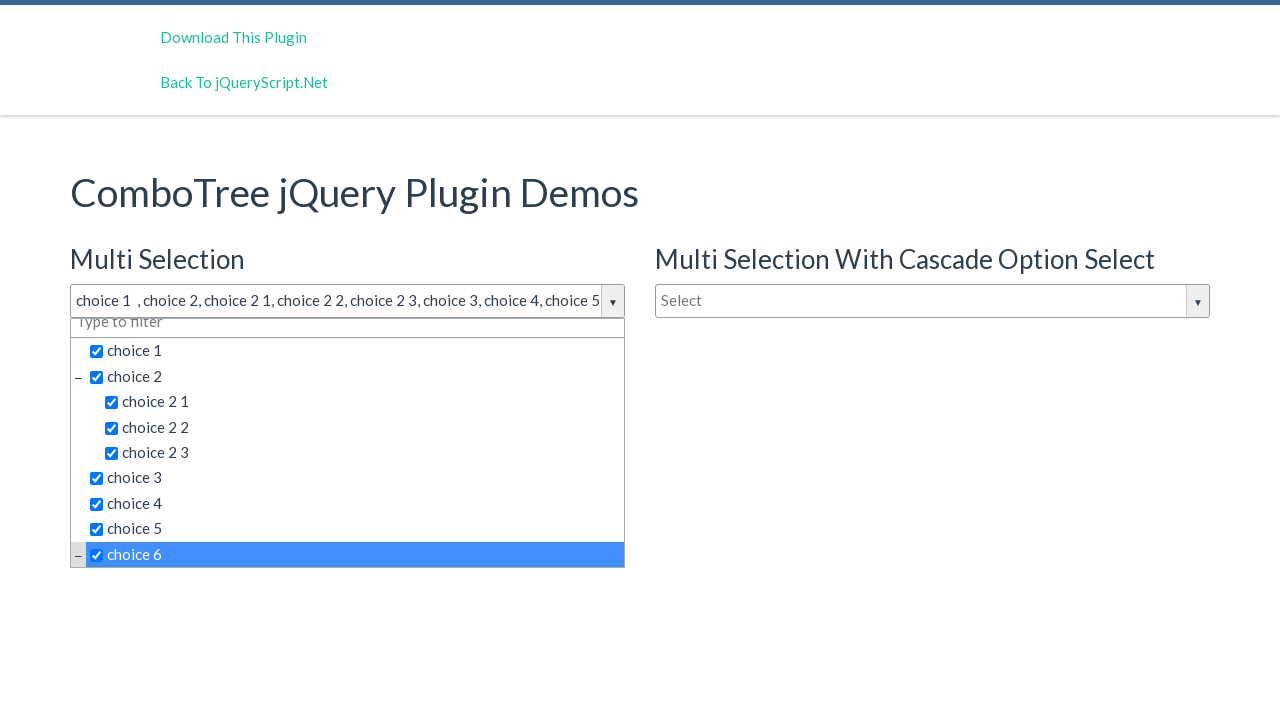